Tests broken links functionality by clicking through multiple links and navigating back to the main page

Starting URL: https://testautomationpractice.blogspot.com/

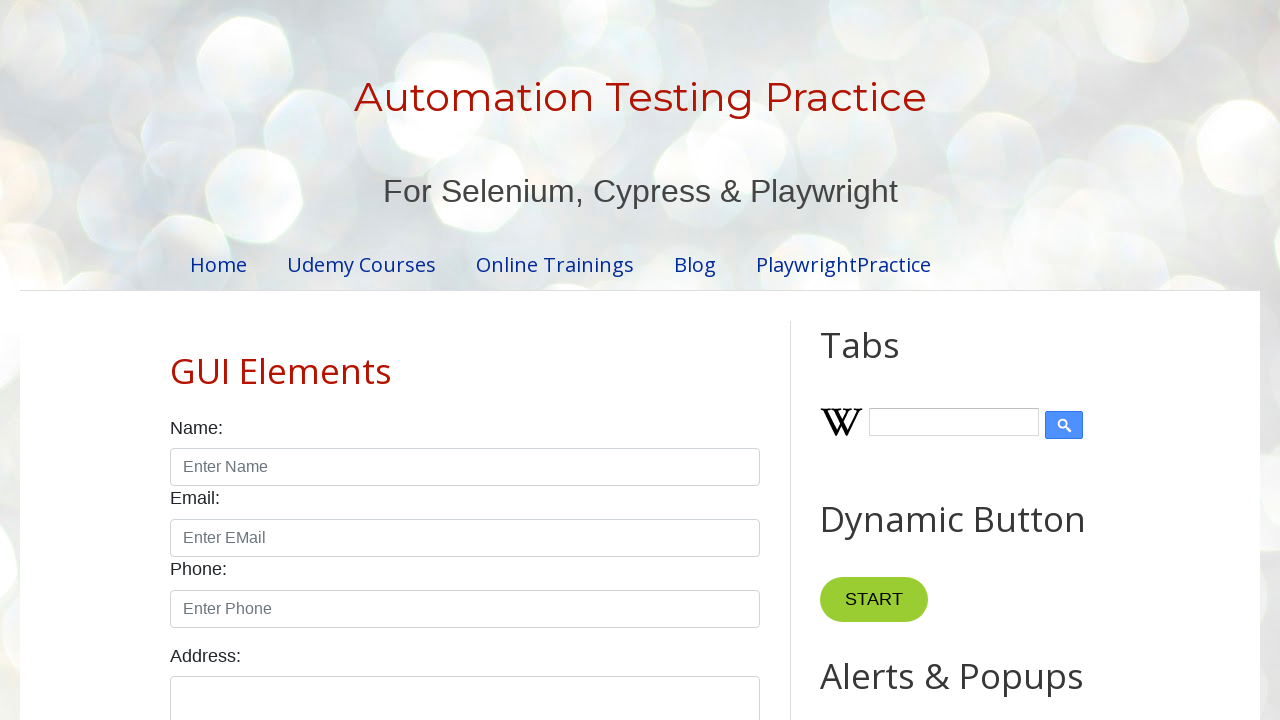

Clicked broken link 1 at (965, 360) on //*[@id="broken-links"]/a[1]
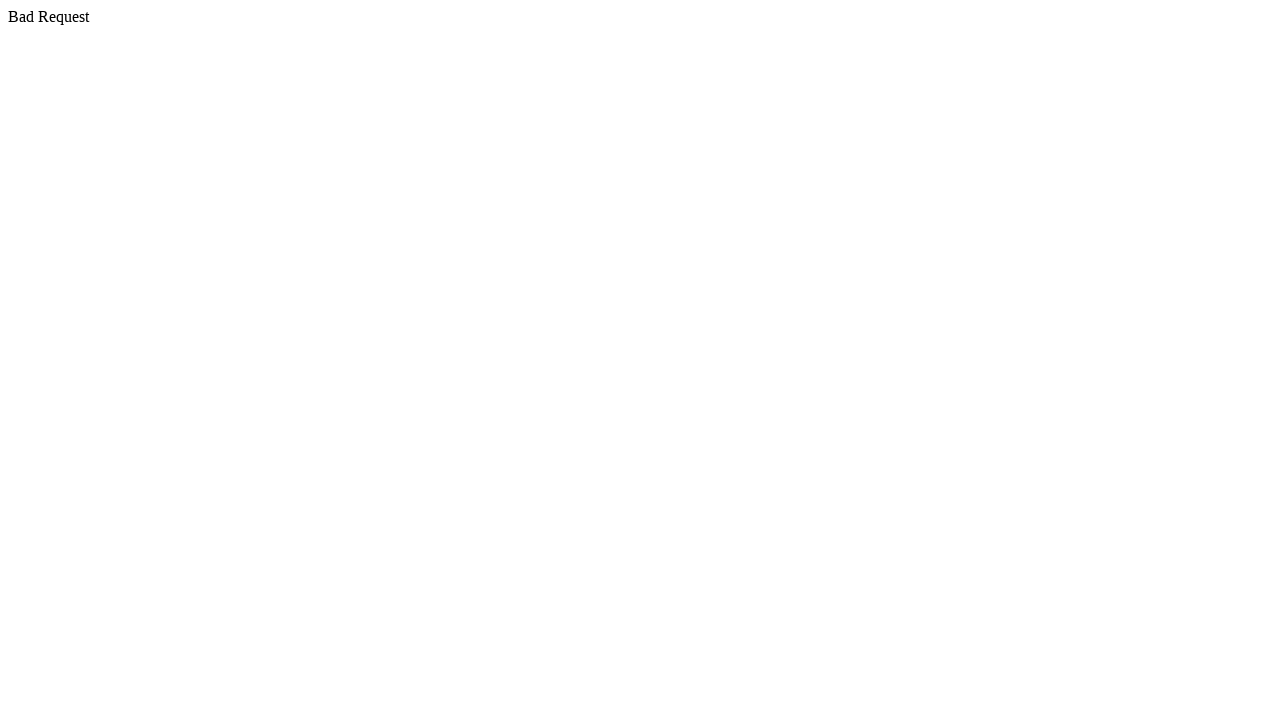

Waited for page to load after clicking link 1
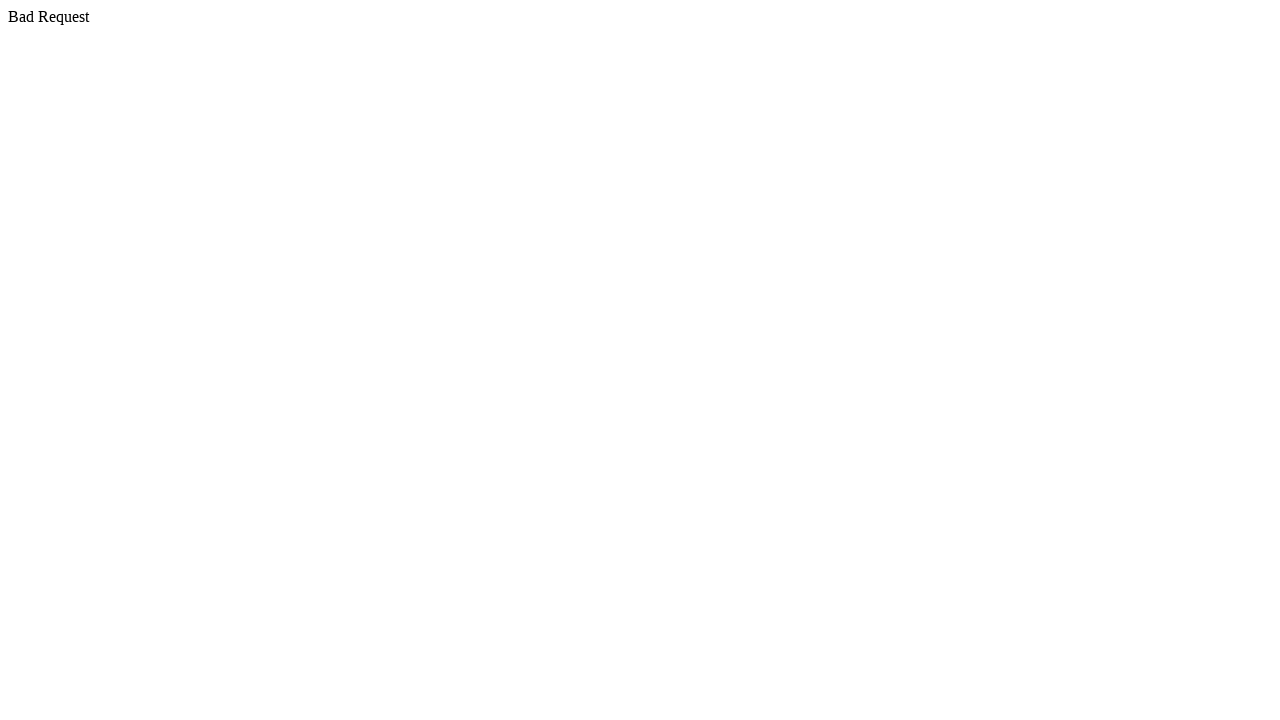

Navigated back to main page from link 1
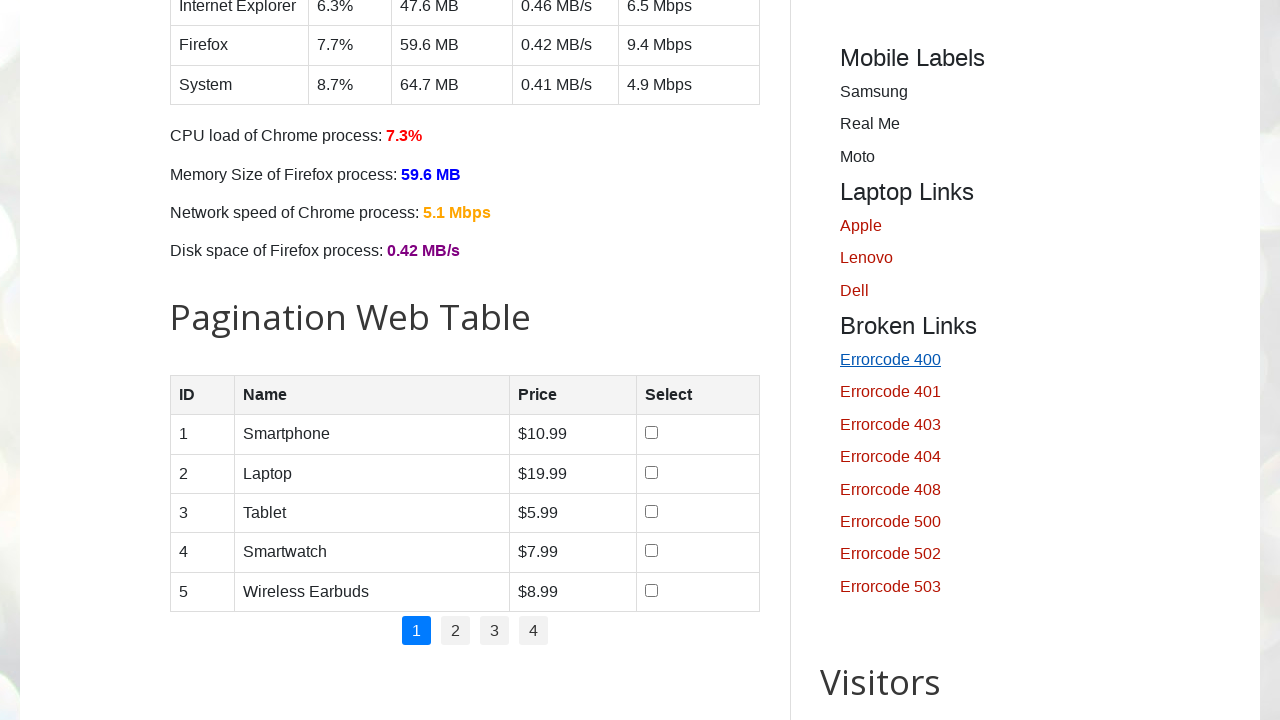

Waited for main page to stabilize after navigation from link 1
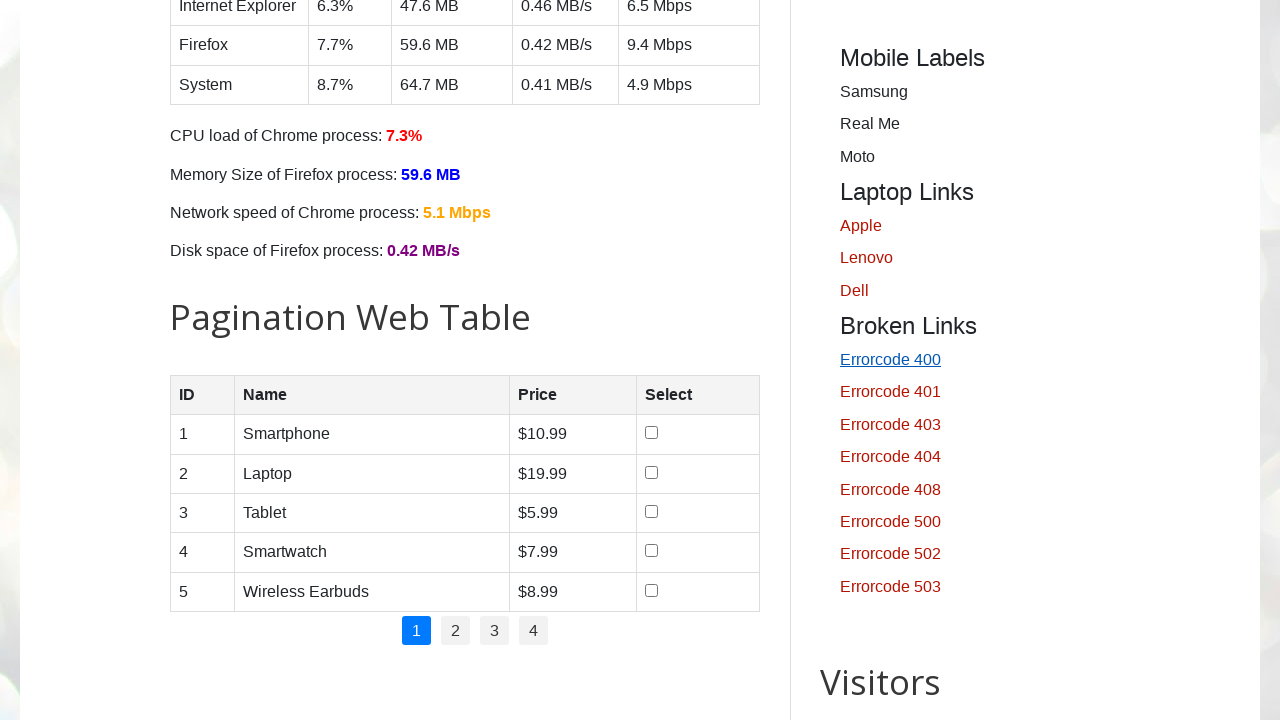

Clicked broken link 2 at (965, 393) on //*[@id="broken-links"]/a[2]
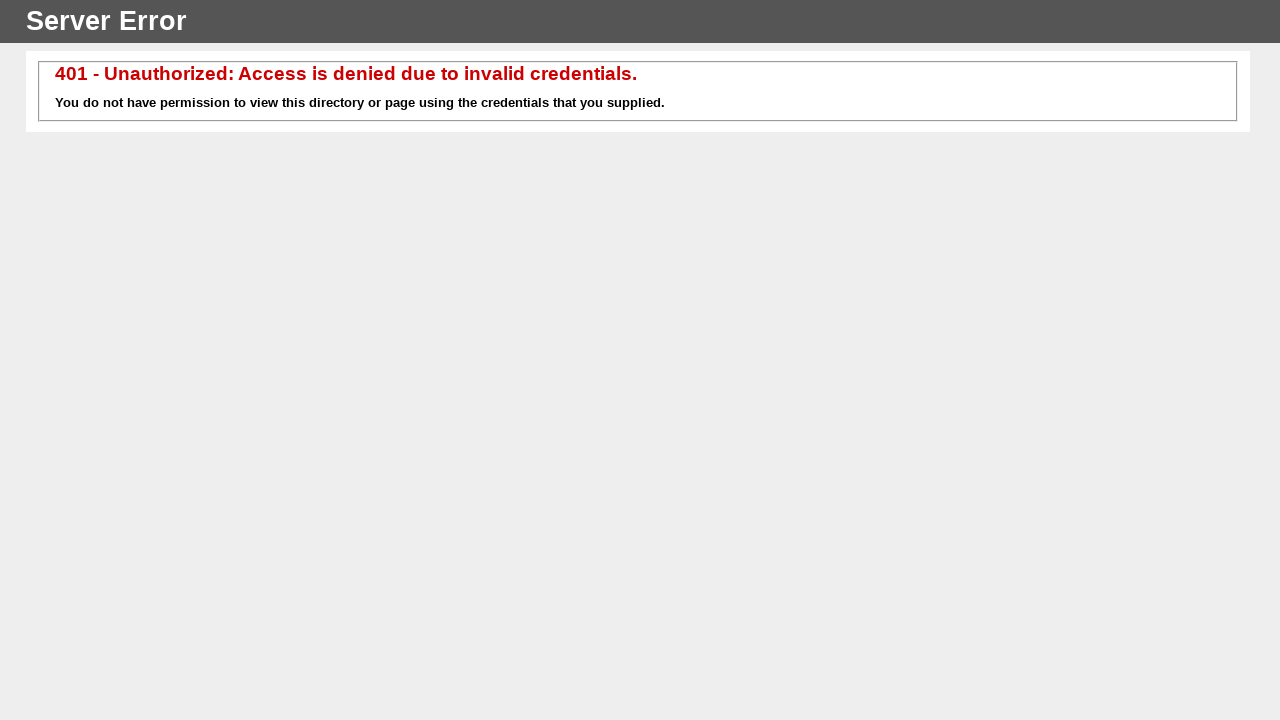

Waited for page to load after clicking link 2
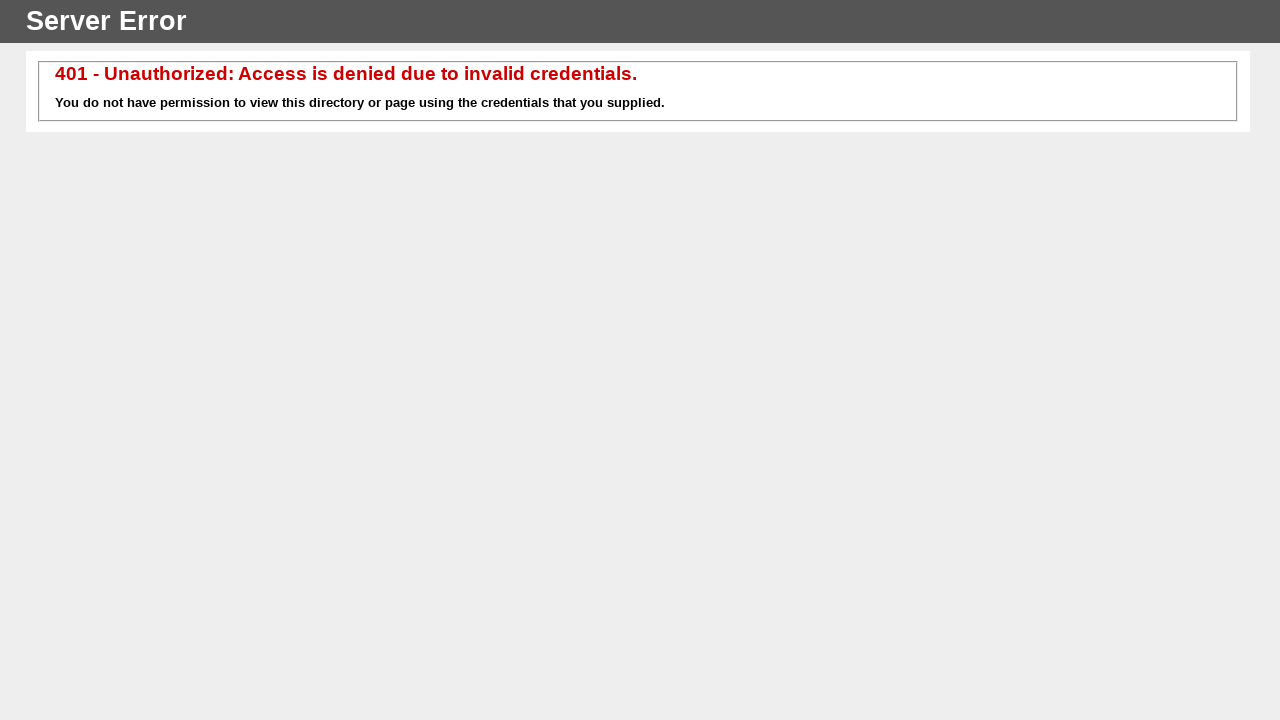

Navigated back to main page from link 2
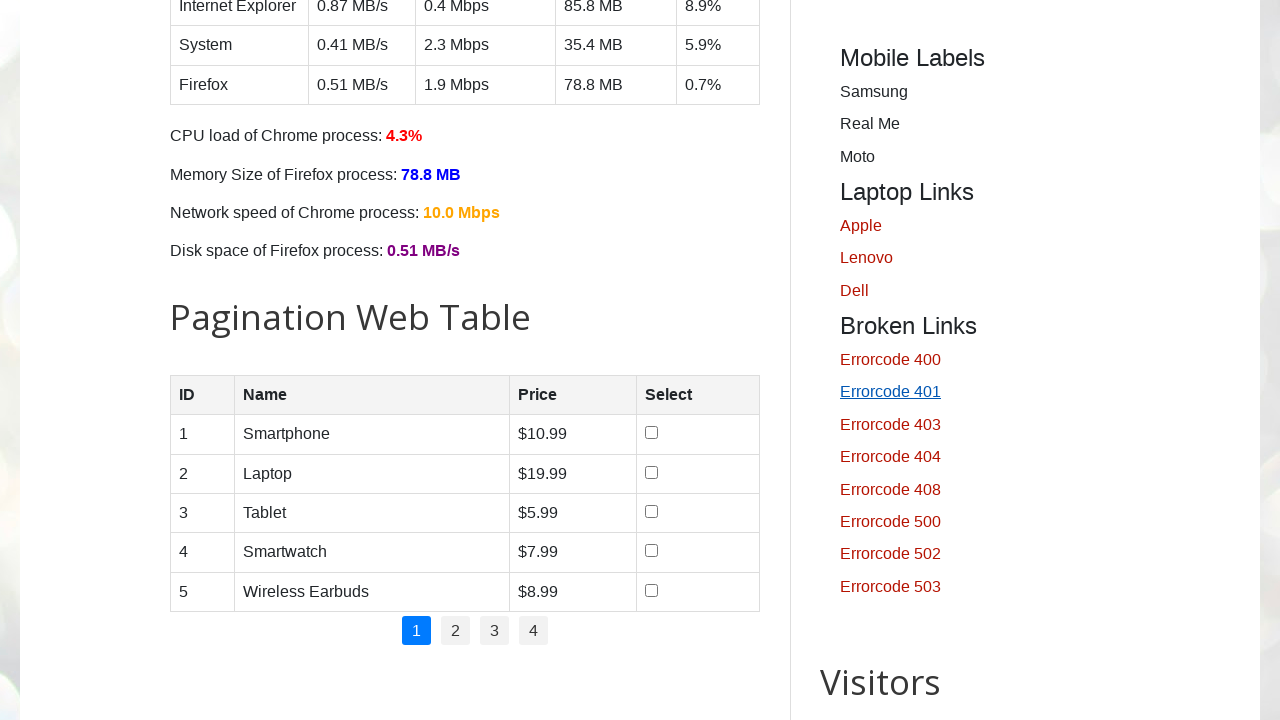

Waited for main page to stabilize after navigation from link 2
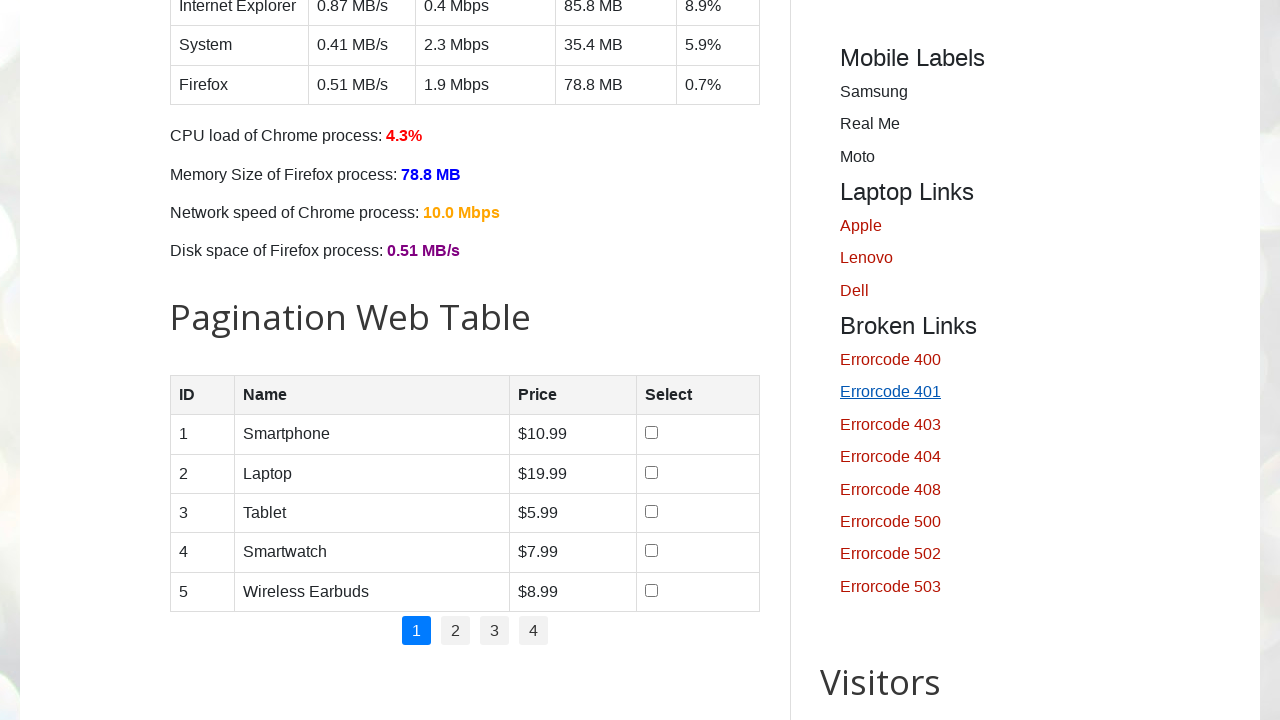

Clicked broken link 3 at (965, 425) on //*[@id="broken-links"]/a[3]
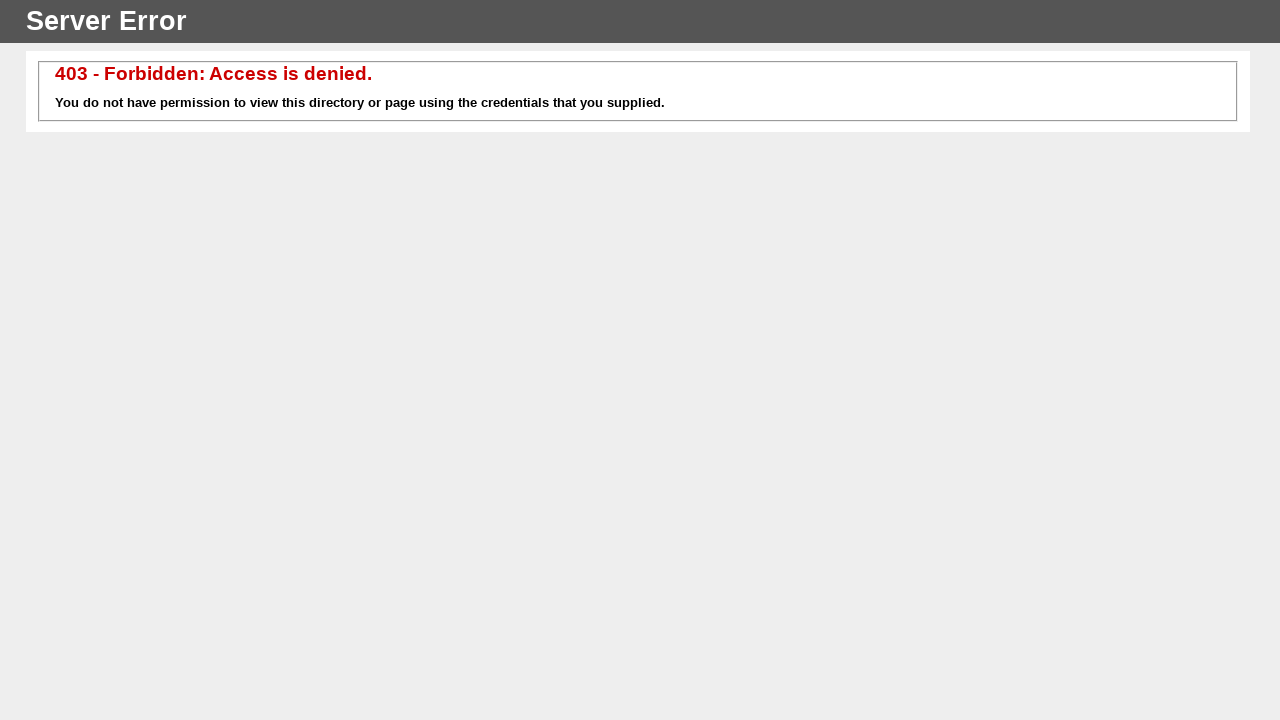

Waited for page to load after clicking link 3
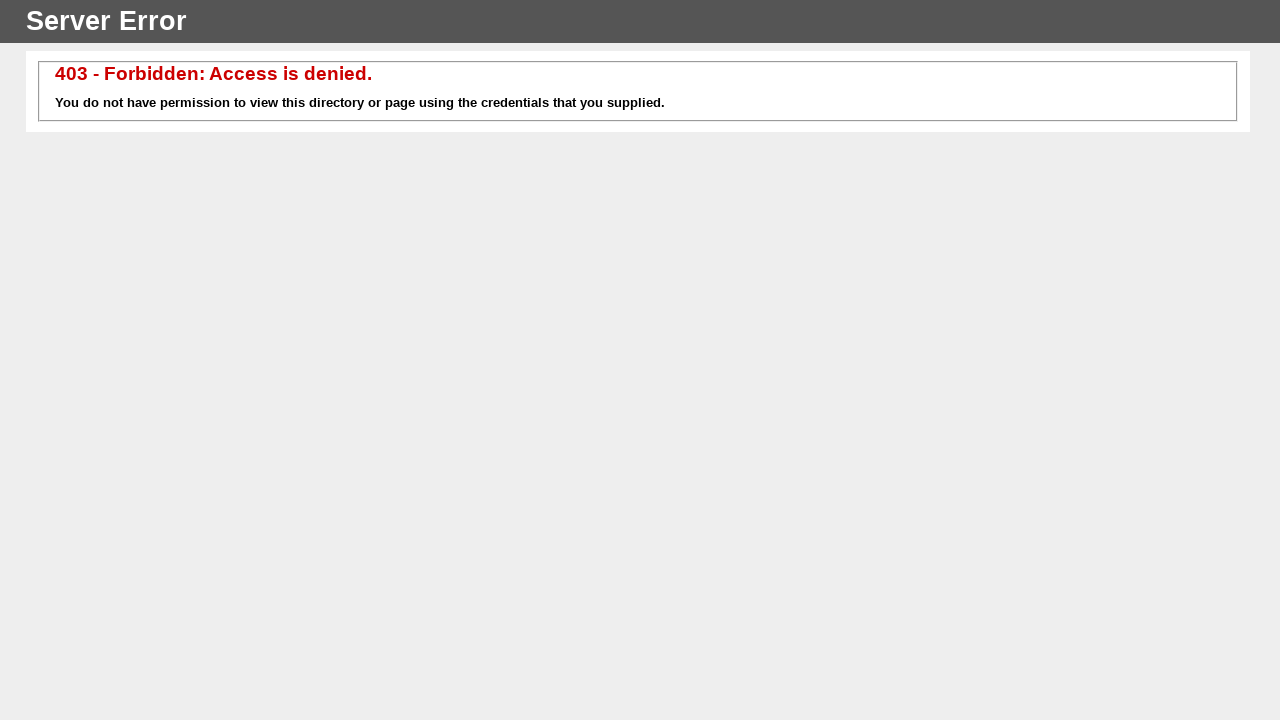

Navigated back to main page from link 3
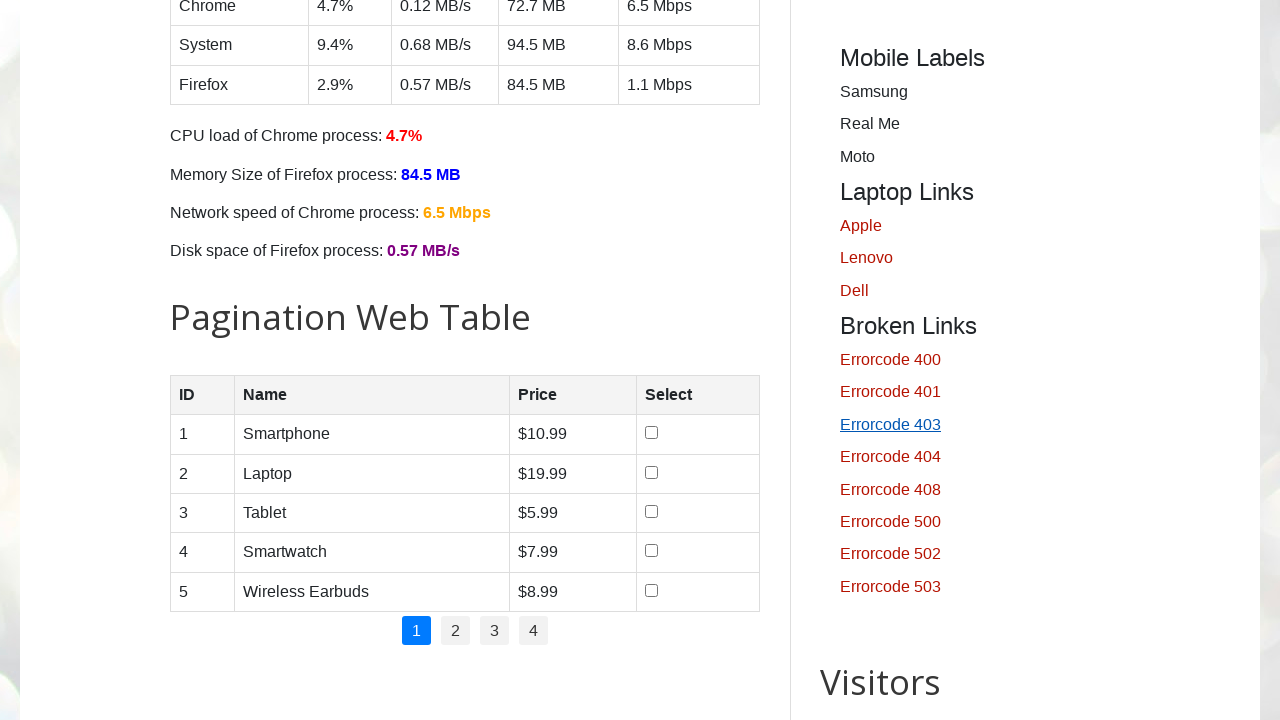

Waited for main page to stabilize after navigation from link 3
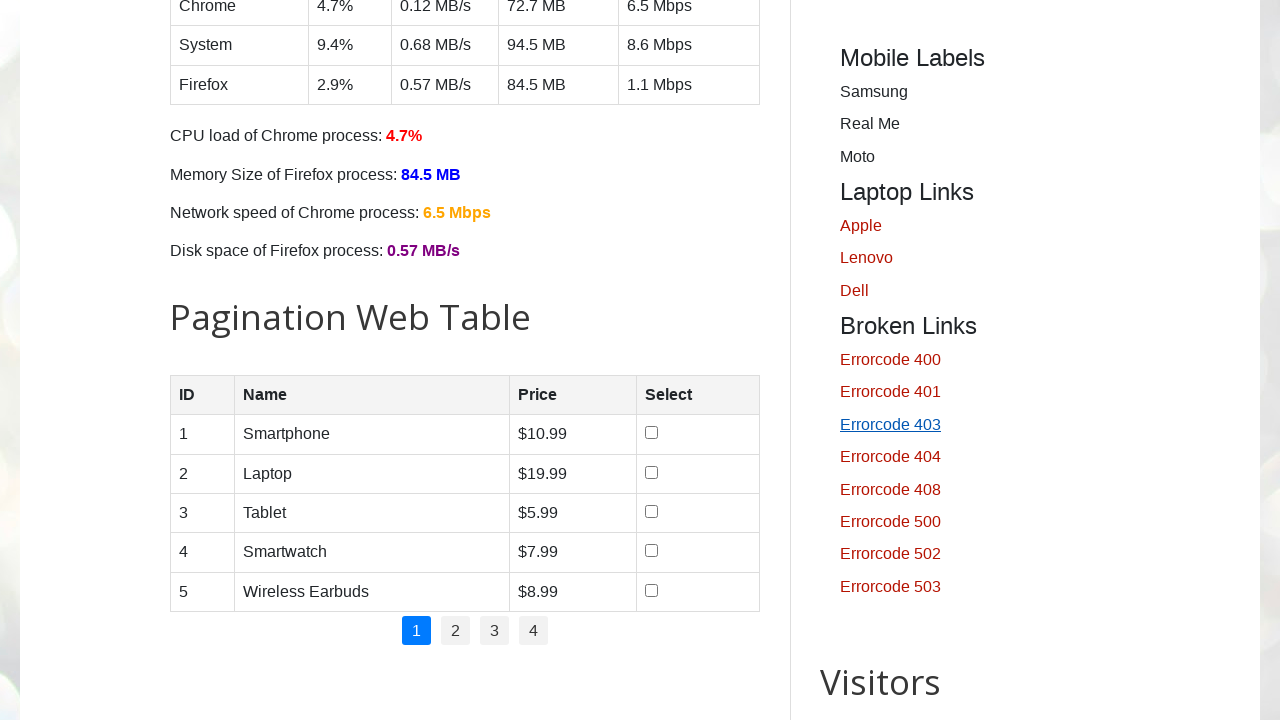

Clicked broken link 4 at (965, 457) on //*[@id="broken-links"]/a[4]
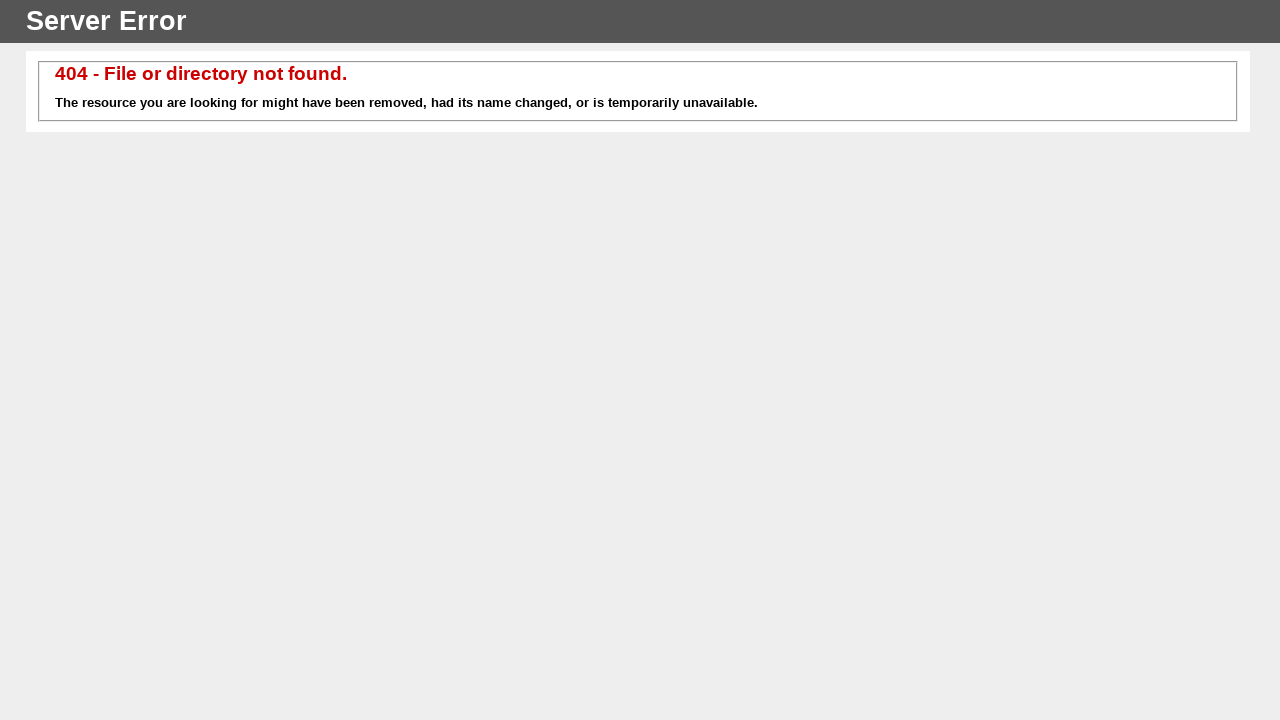

Waited for page to load after clicking link 4
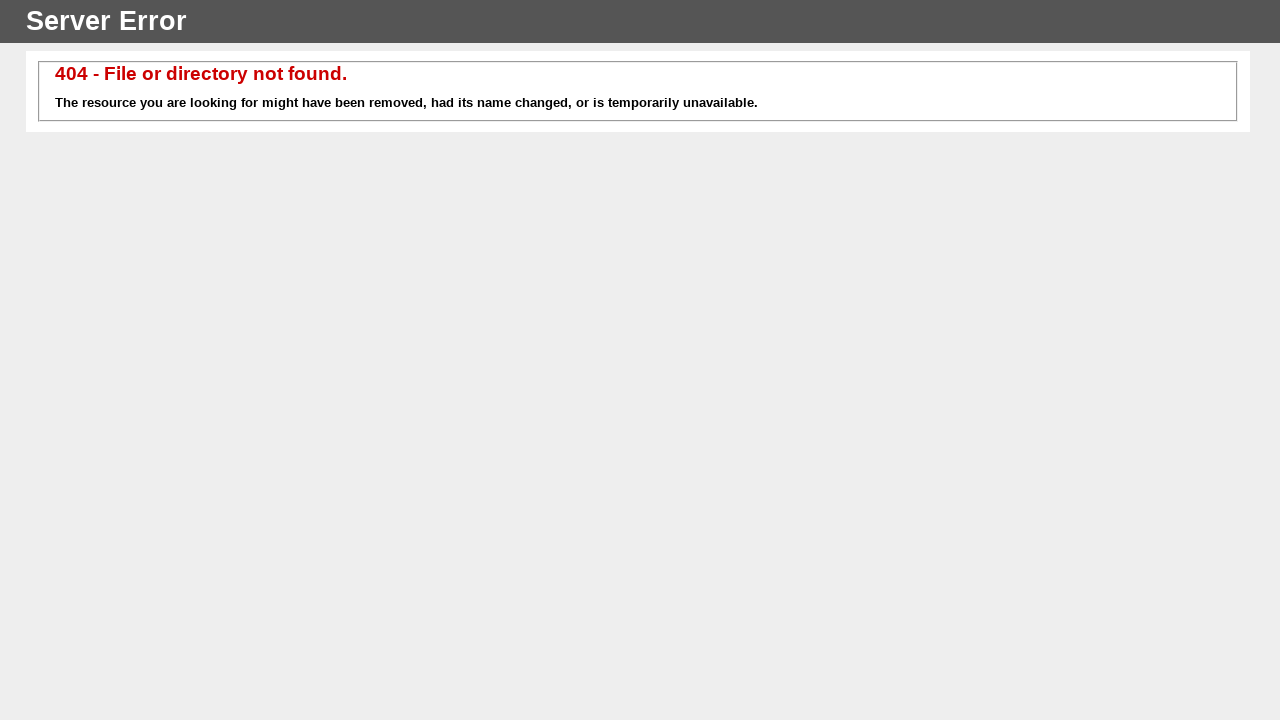

Navigated back to main page from link 4
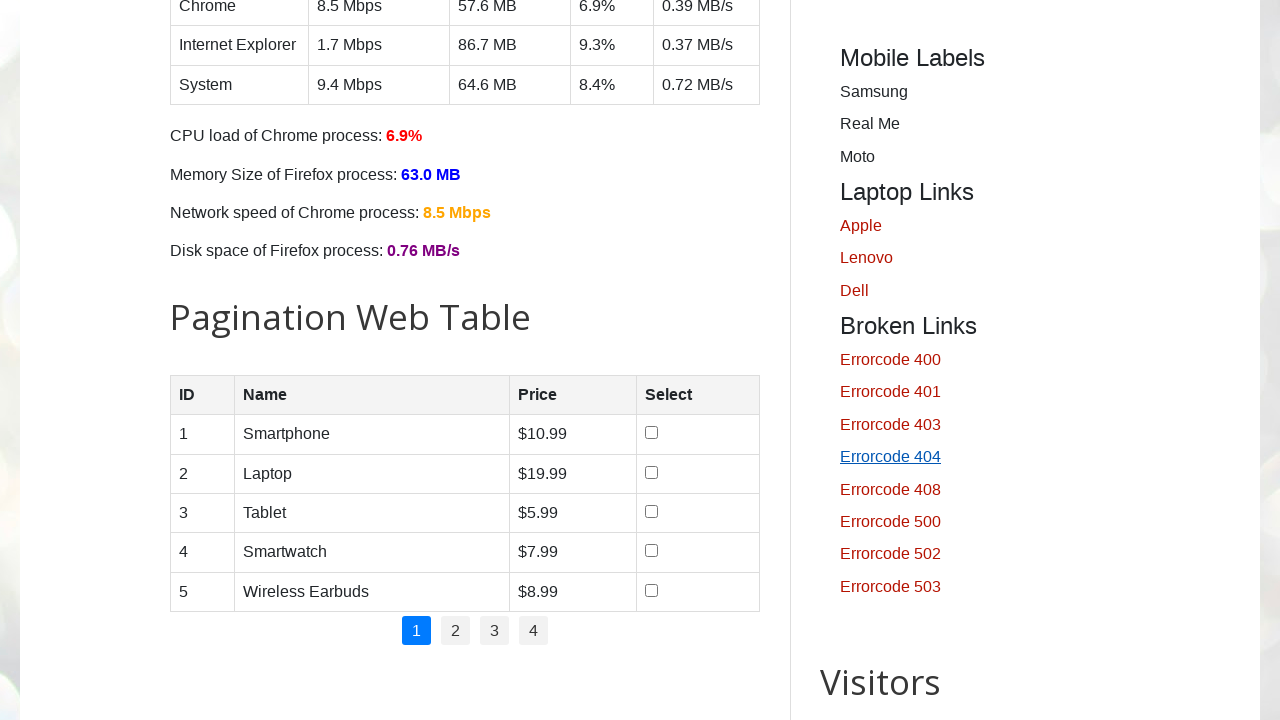

Waited for main page to stabilize after navigation from link 4
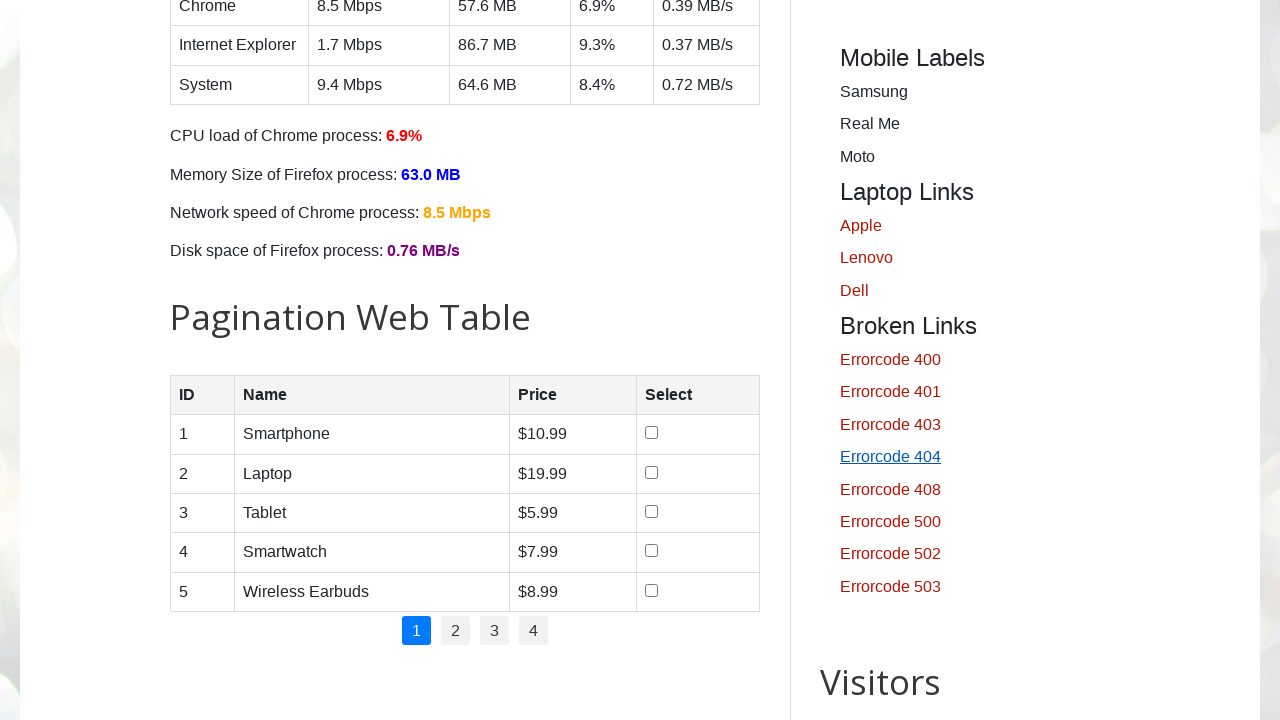

Clicked broken link 5 at (965, 490) on //*[@id="broken-links"]/a[5]
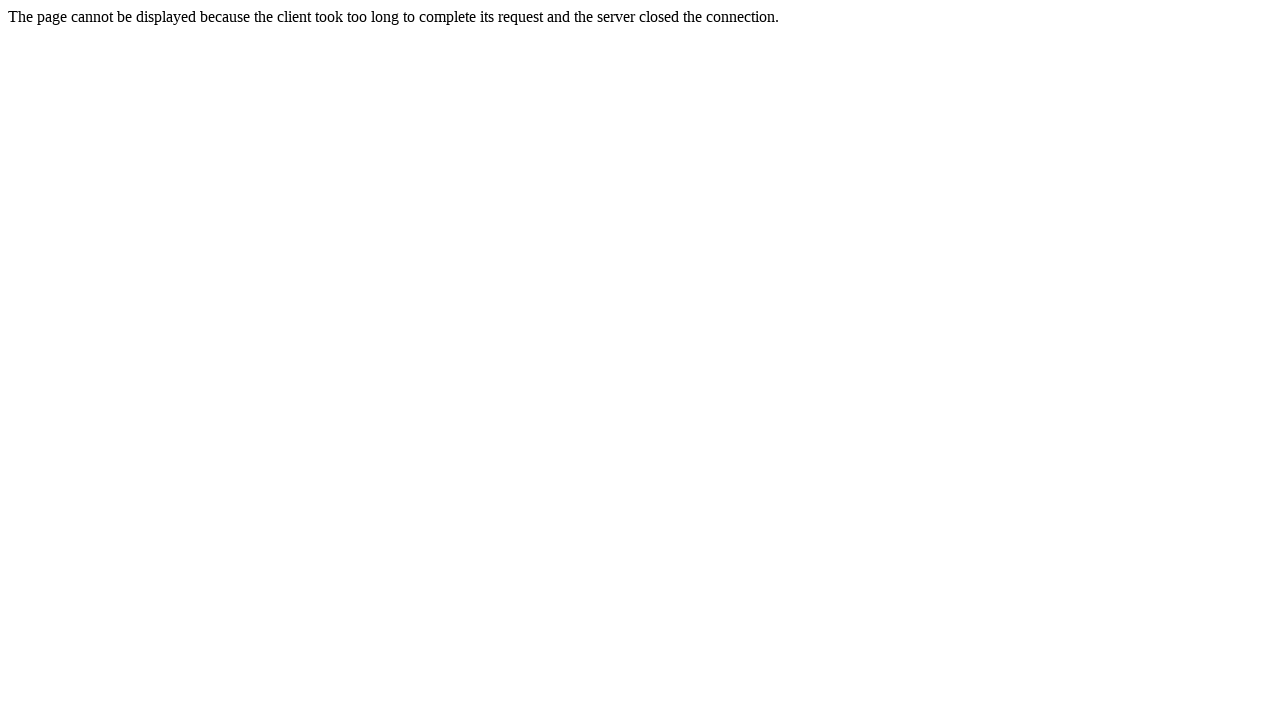

Waited for page to load after clicking link 5
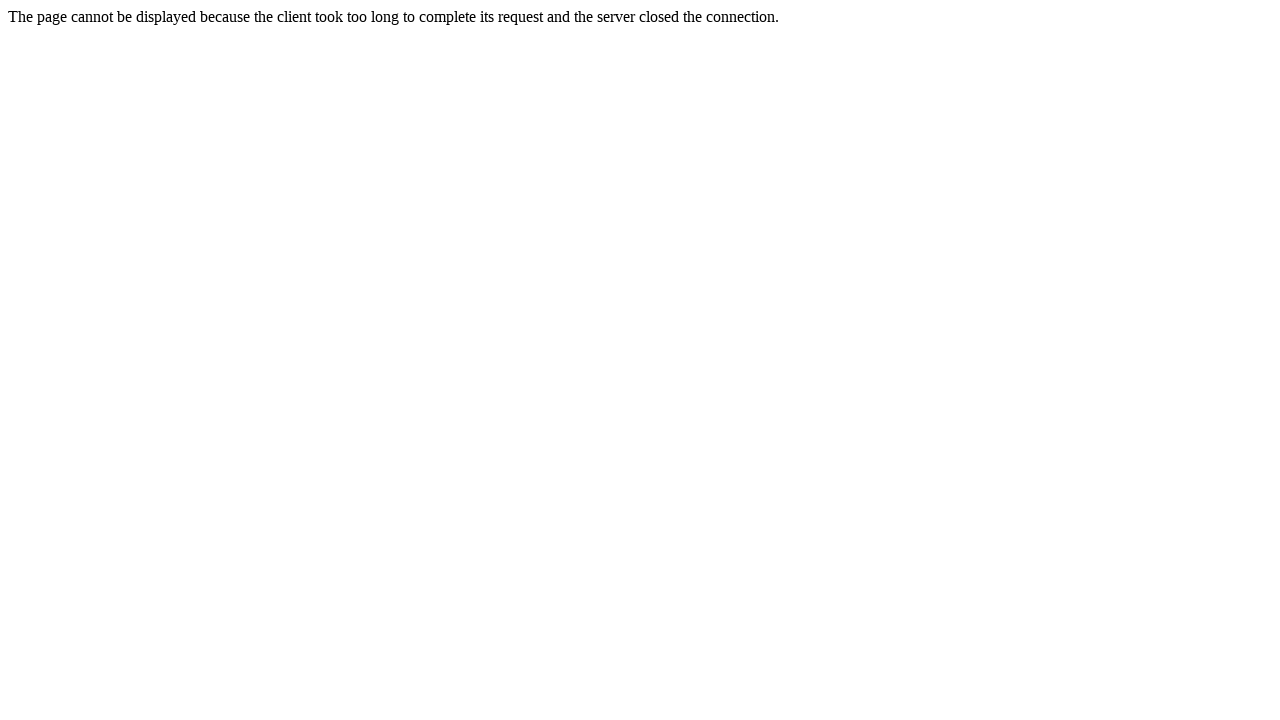

Navigated back to main page from link 5
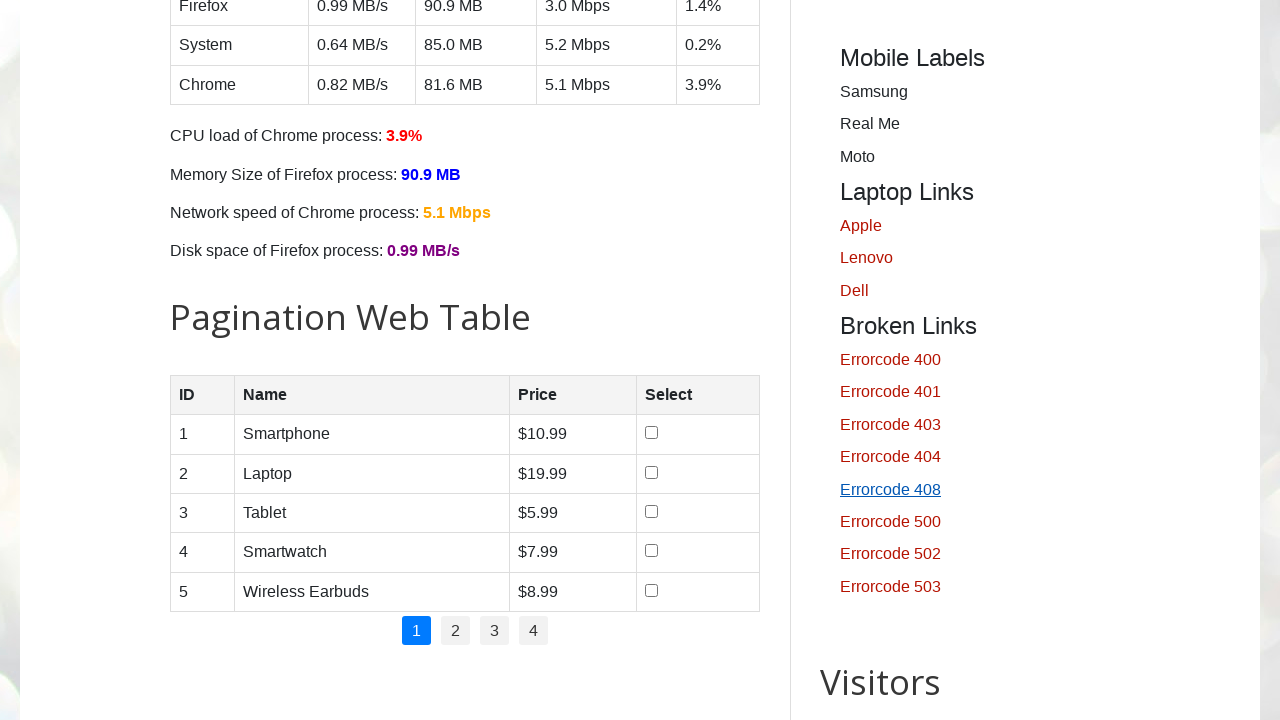

Waited for main page to stabilize after navigation from link 5
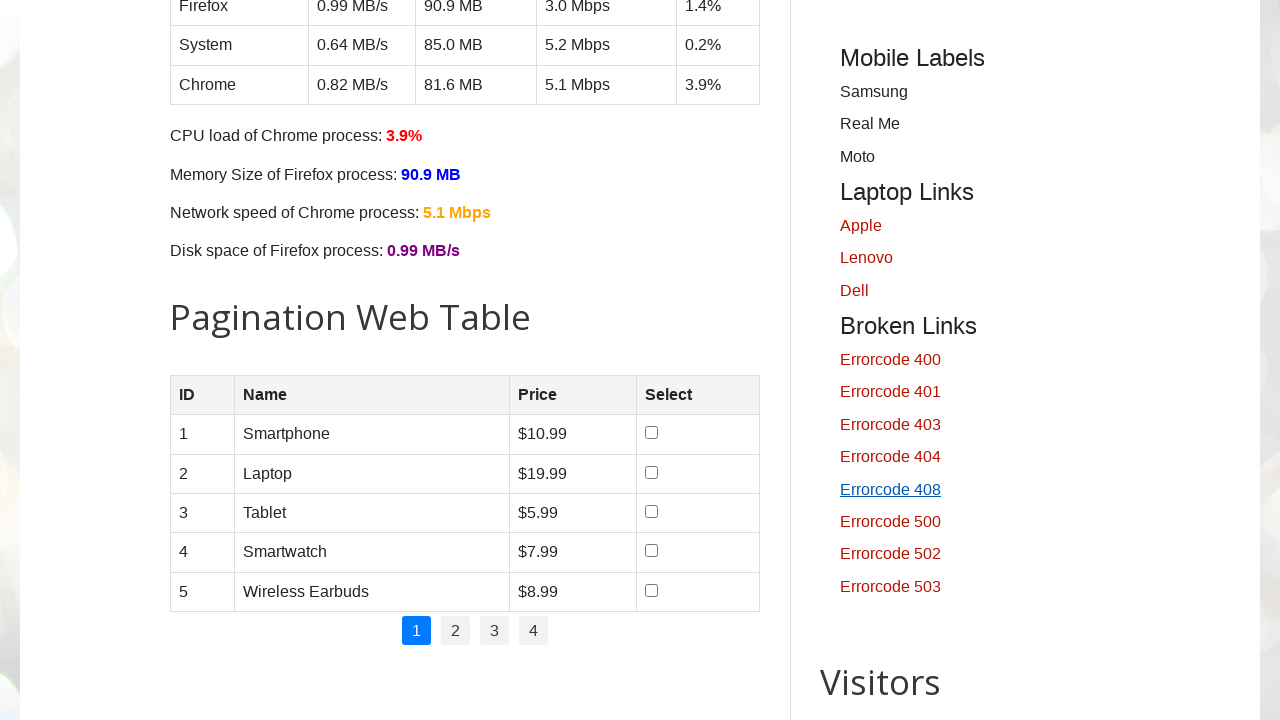

Clicked broken link 6 at (965, 522) on //*[@id="broken-links"]/a[6]
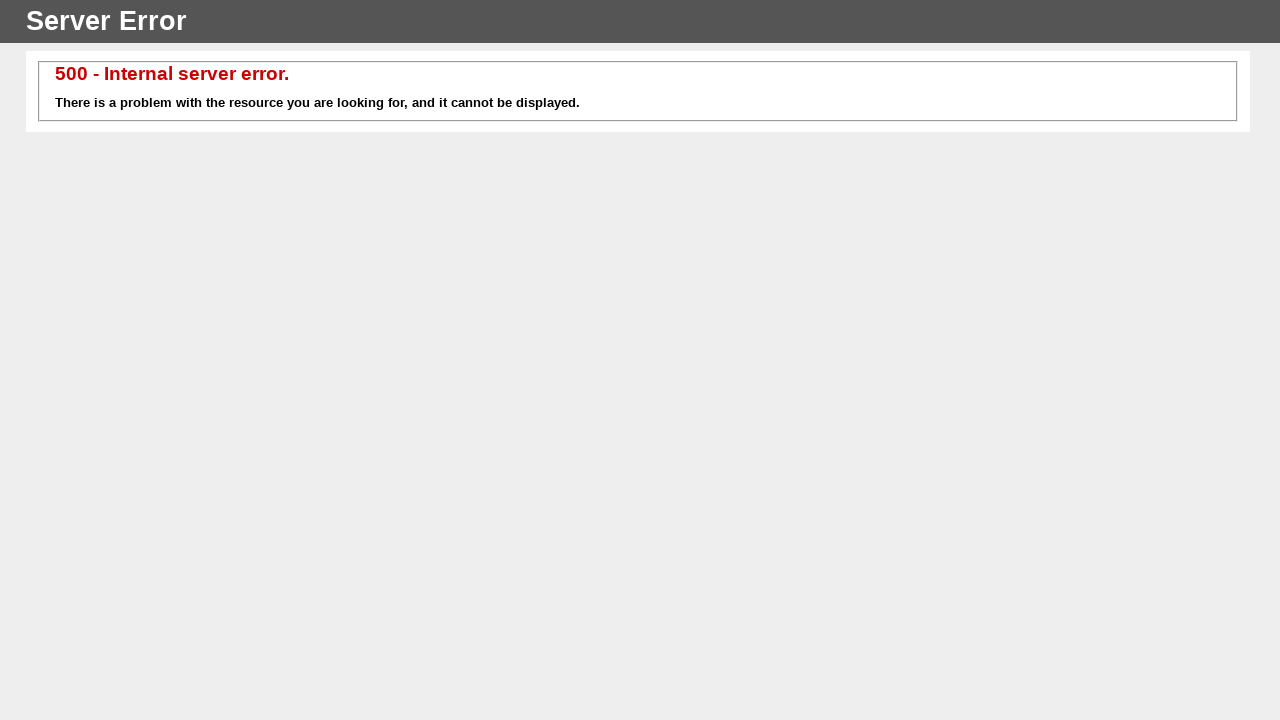

Waited for page to load after clicking link 6
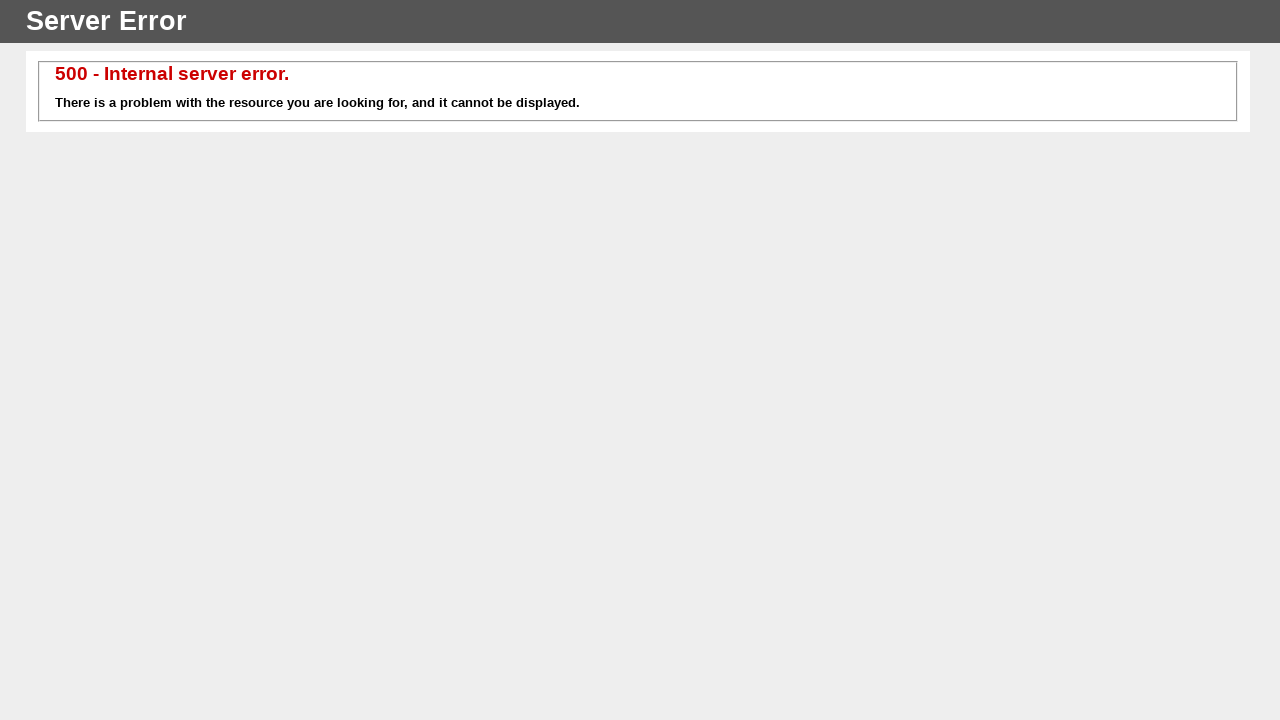

Navigated back to main page from link 6
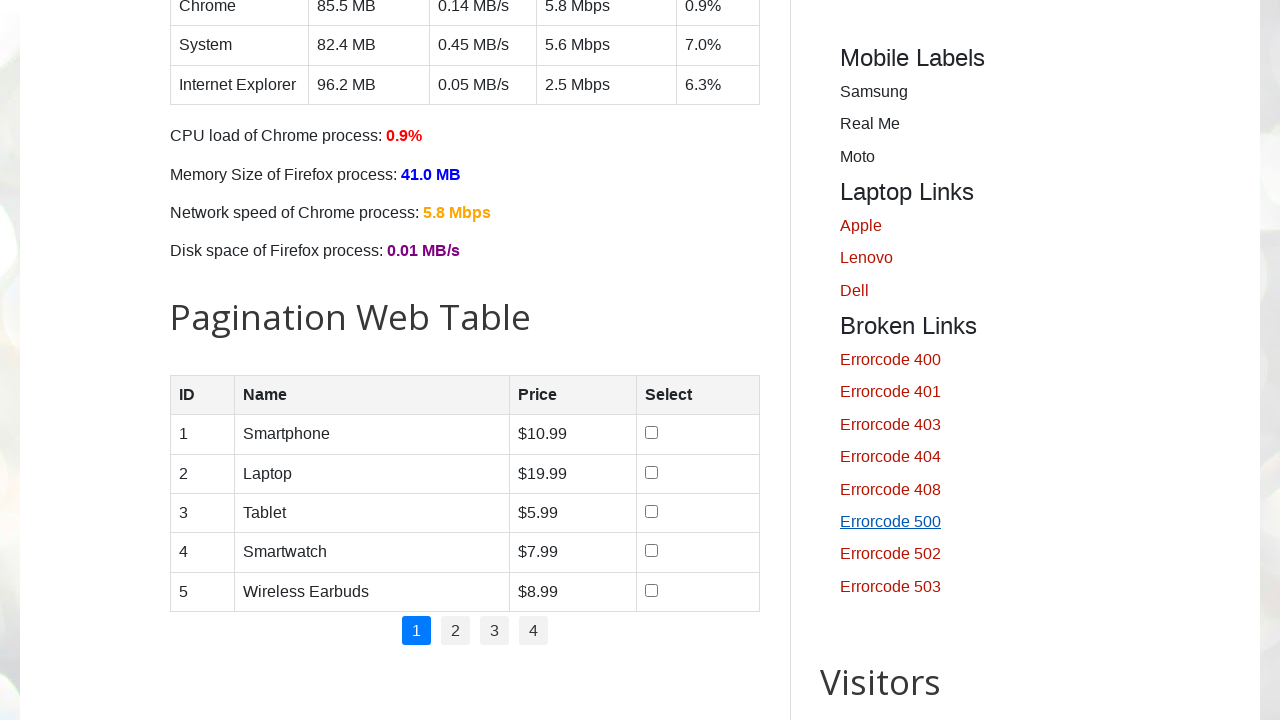

Waited for main page to stabilize after navigation from link 6
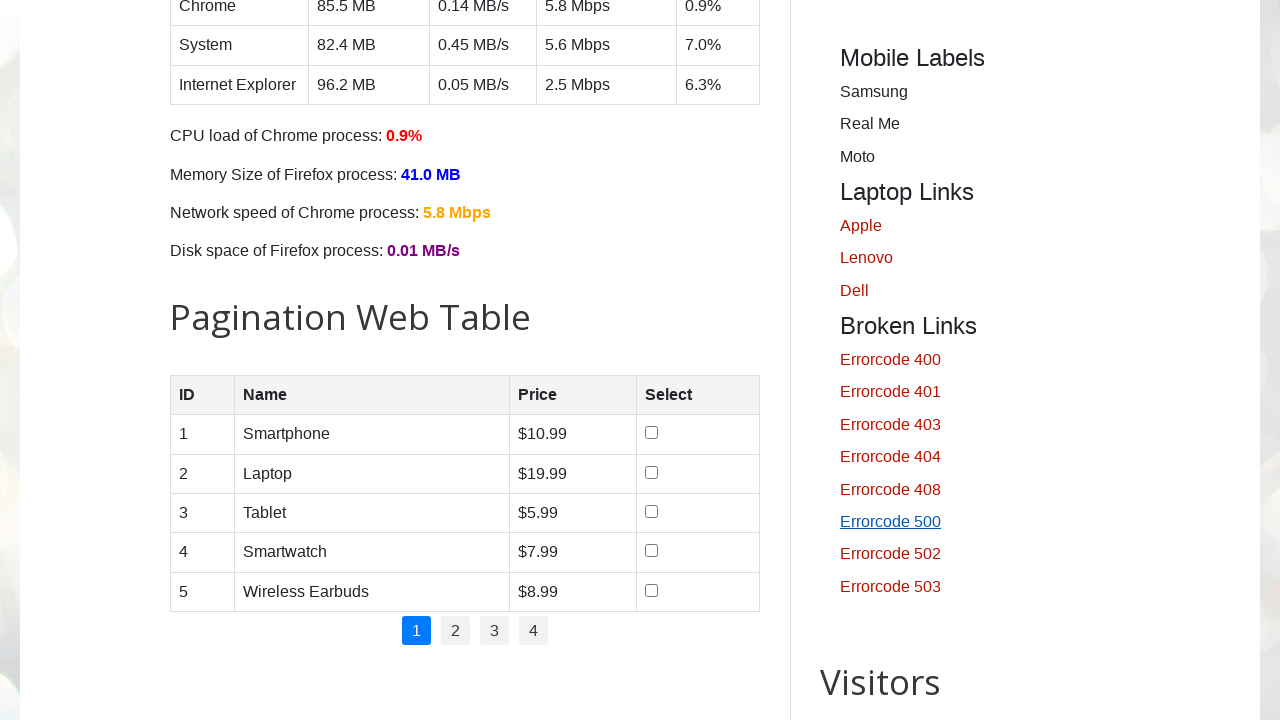

Clicked broken link 7 at (965, 554) on //*[@id="broken-links"]/a[7]
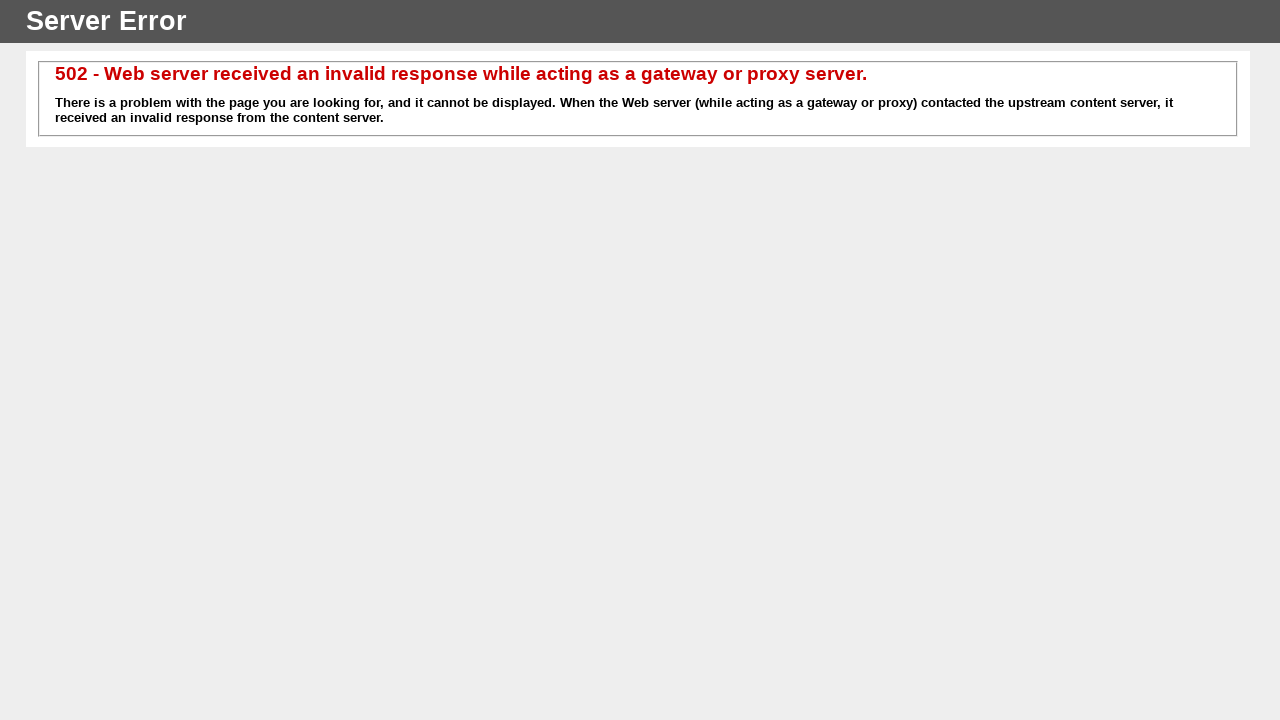

Waited for page to load after clicking link 7
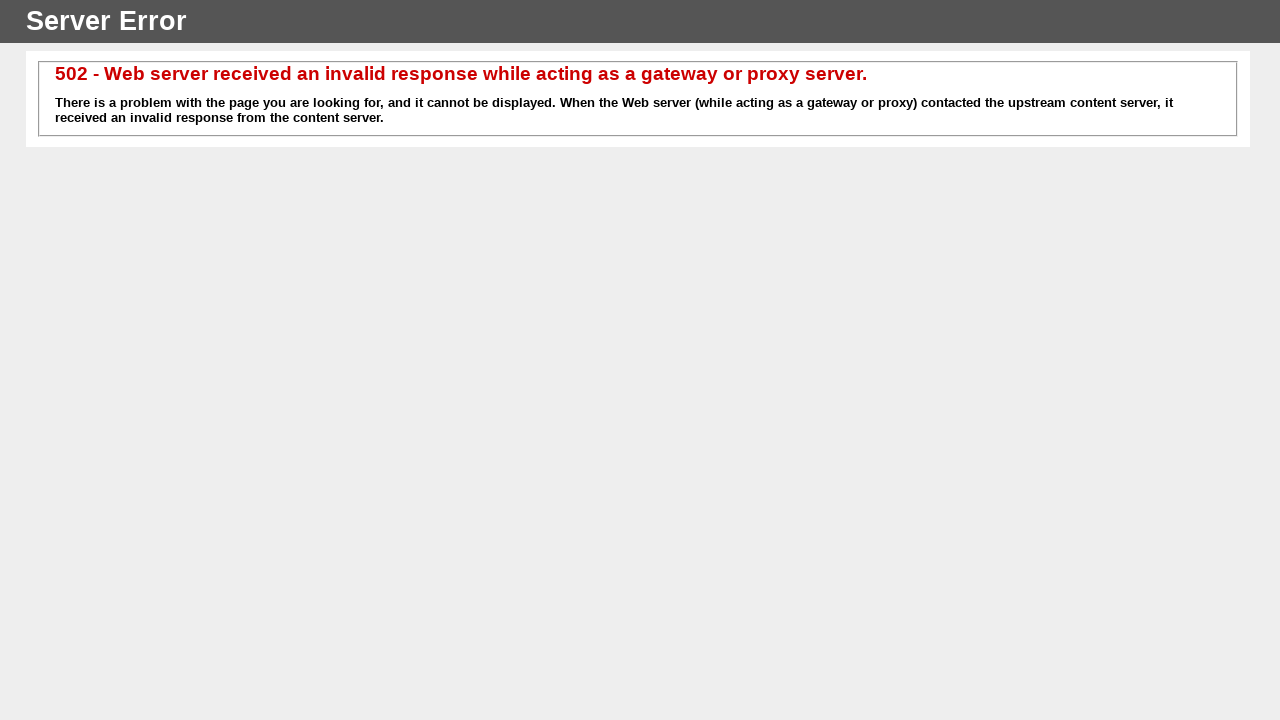

Navigated back to main page from link 7
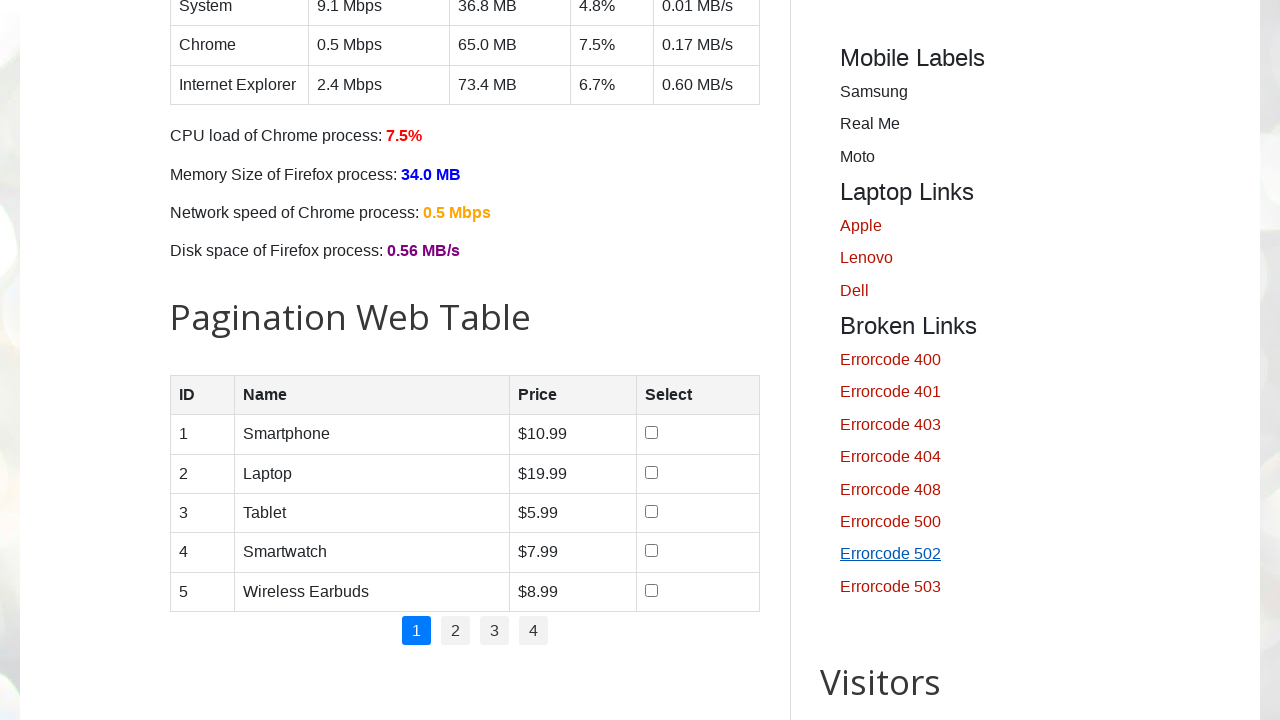

Waited for main page to stabilize after navigation from link 7
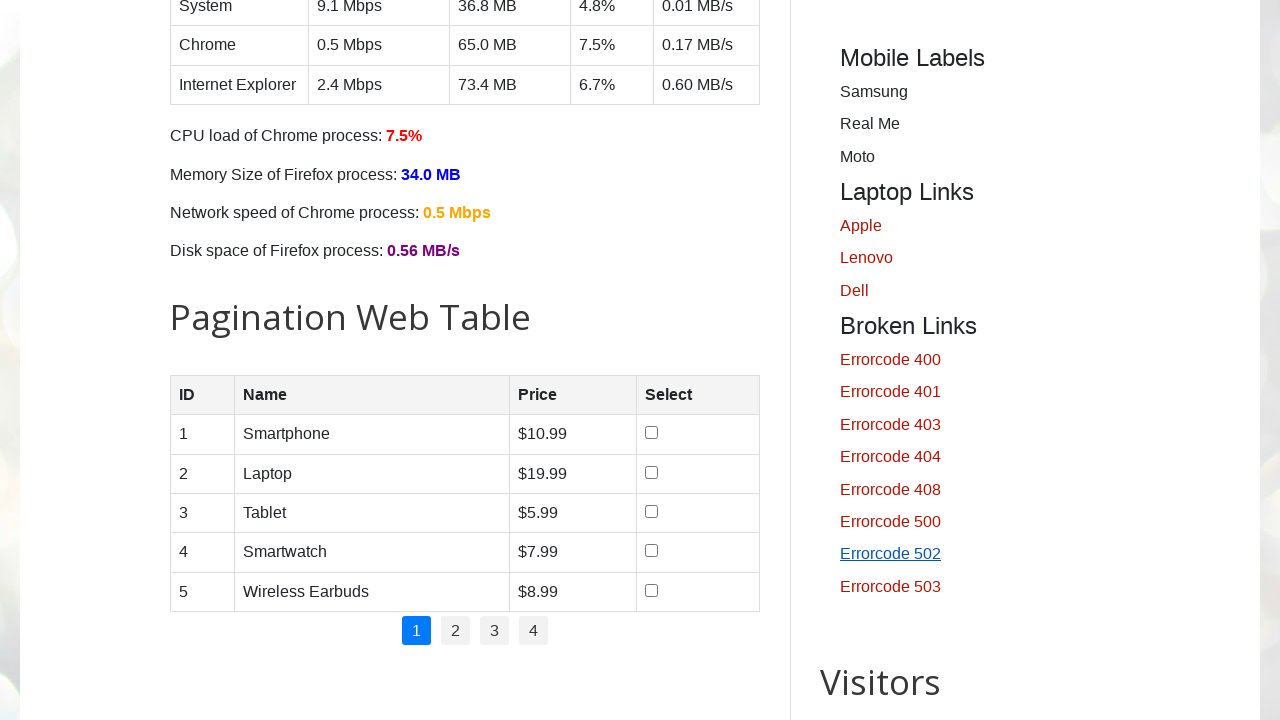

Clicked broken link 8 at (965, 587) on //*[@id="broken-links"]/a[8]
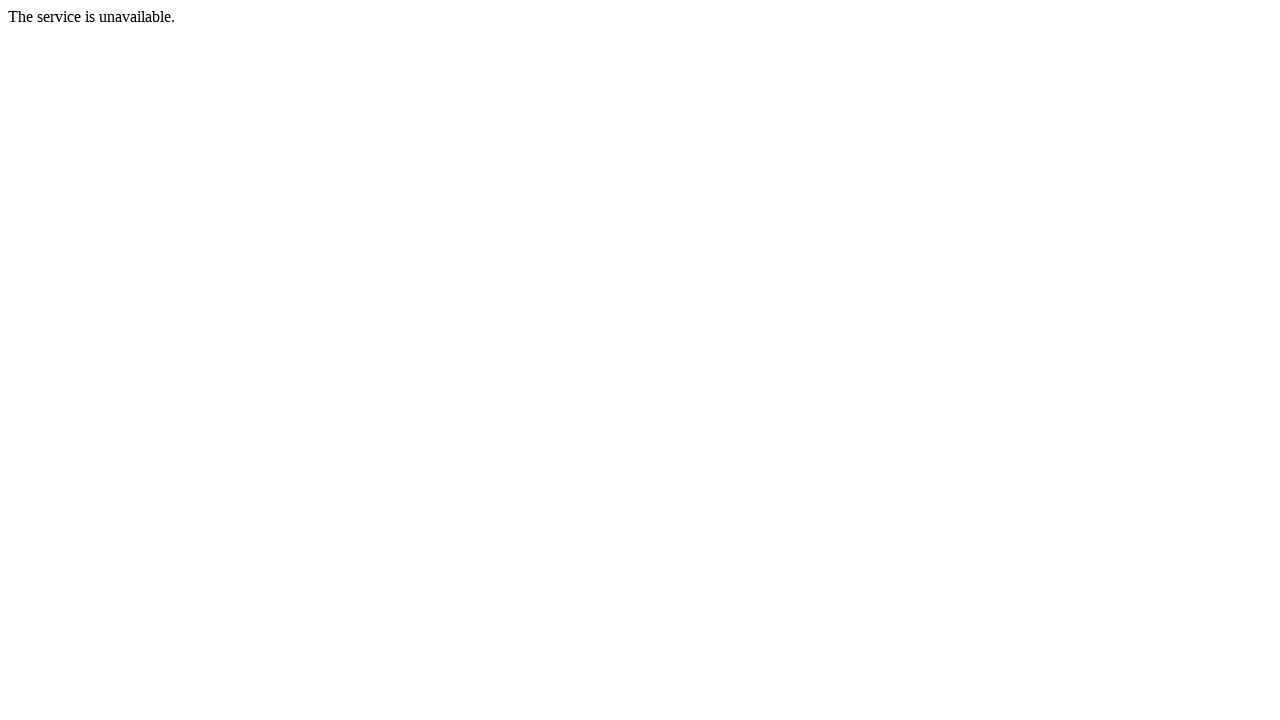

Waited for page to load after clicking link 8
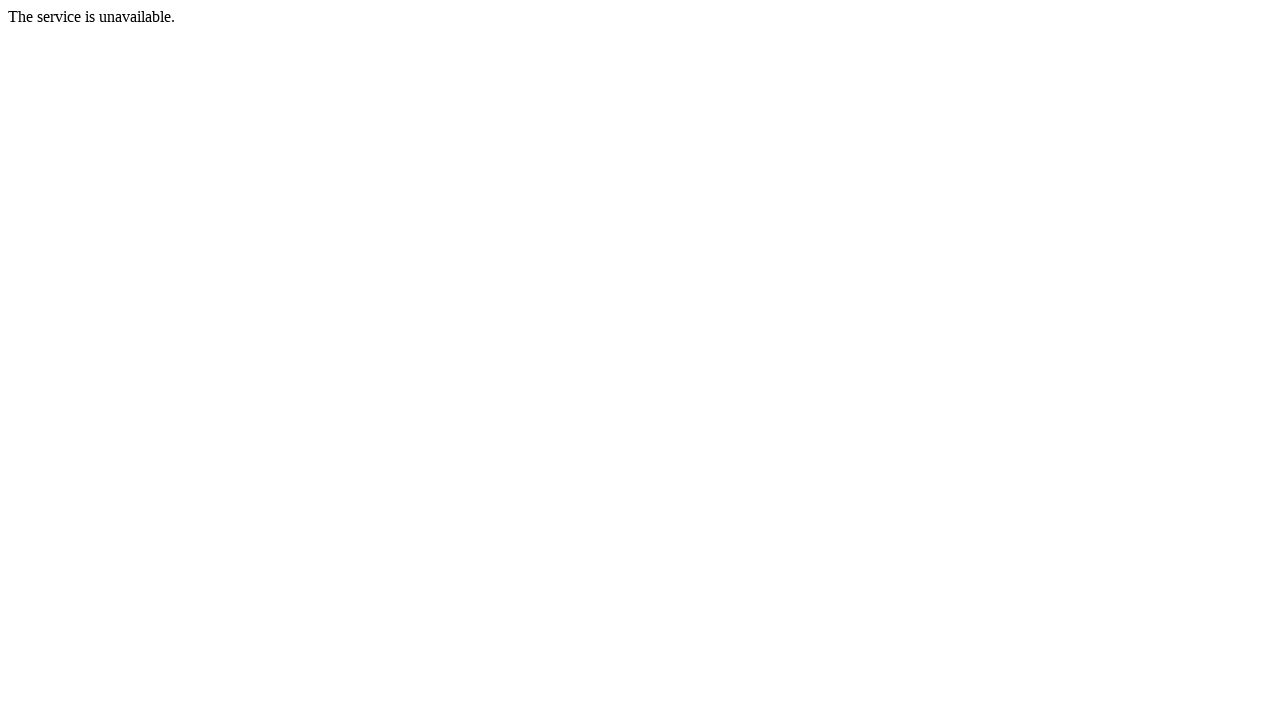

Navigated back to main page from link 8
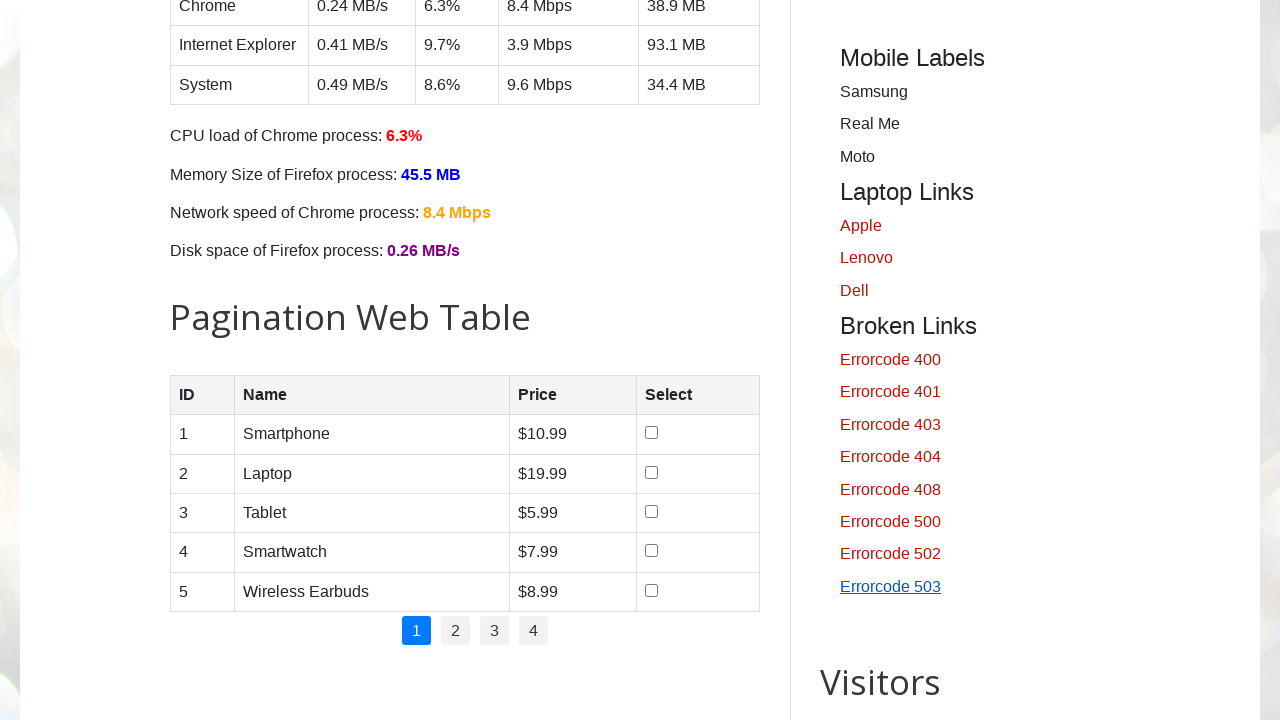

Waited for main page to stabilize after navigation from link 8
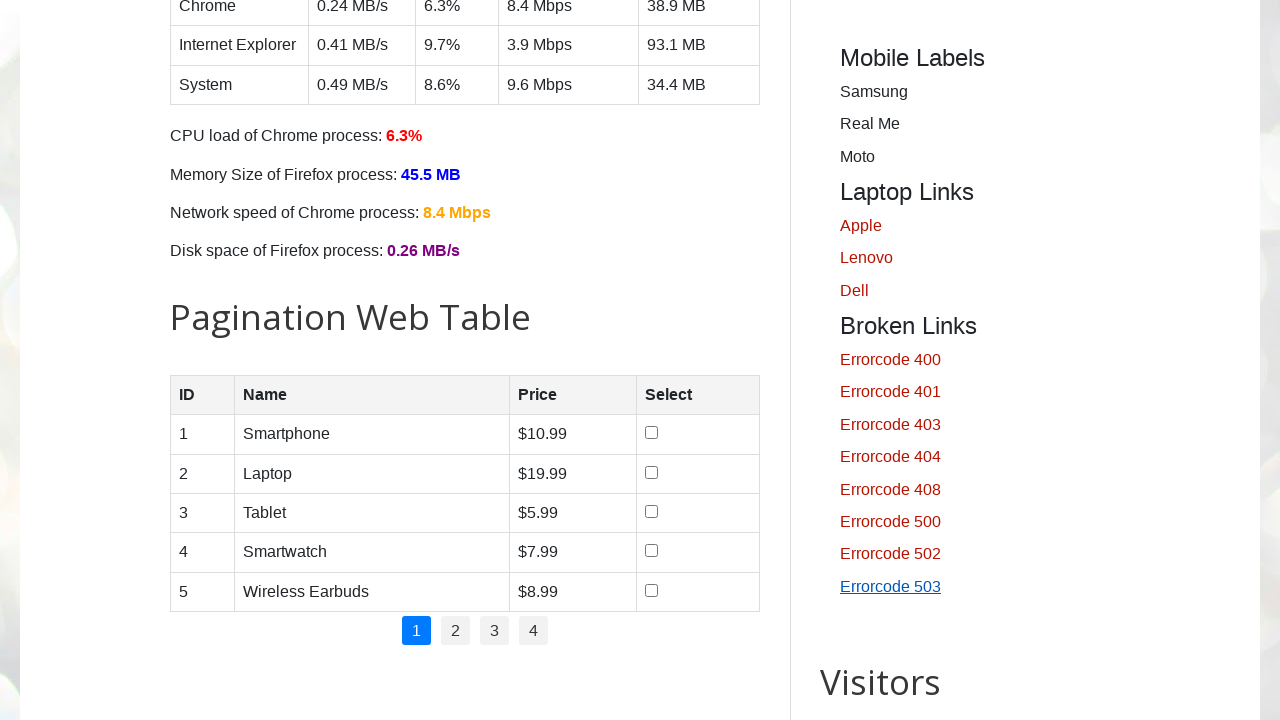

Verified visitor count element is present
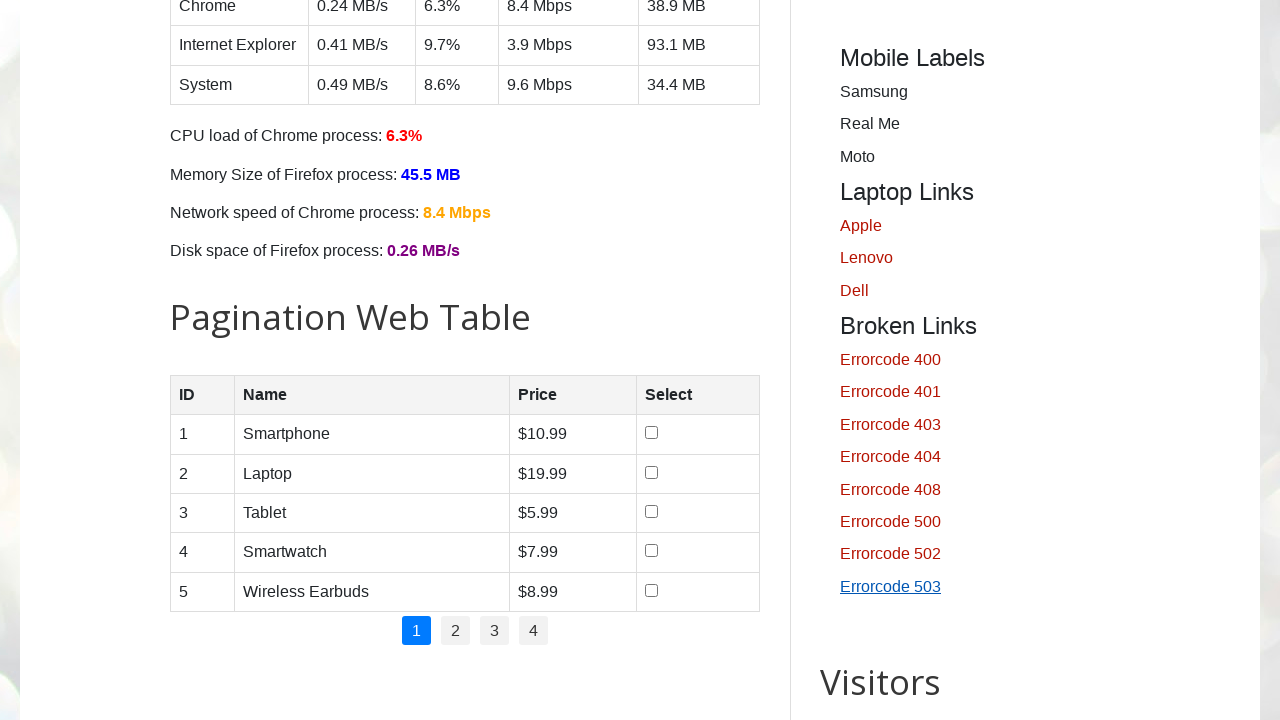

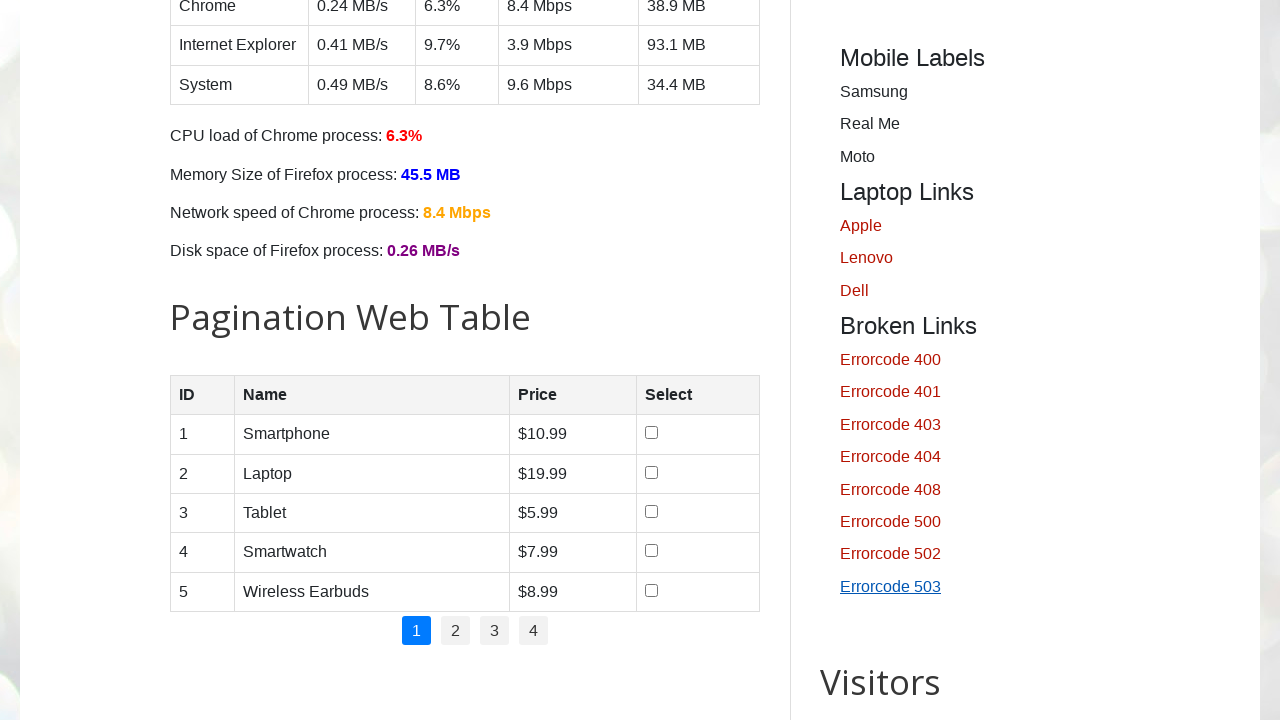